Tests that clicking Continue without entering any ZIP code displays an error message

Starting URL: https://www.sharelane.com/cgi-bin/register.py

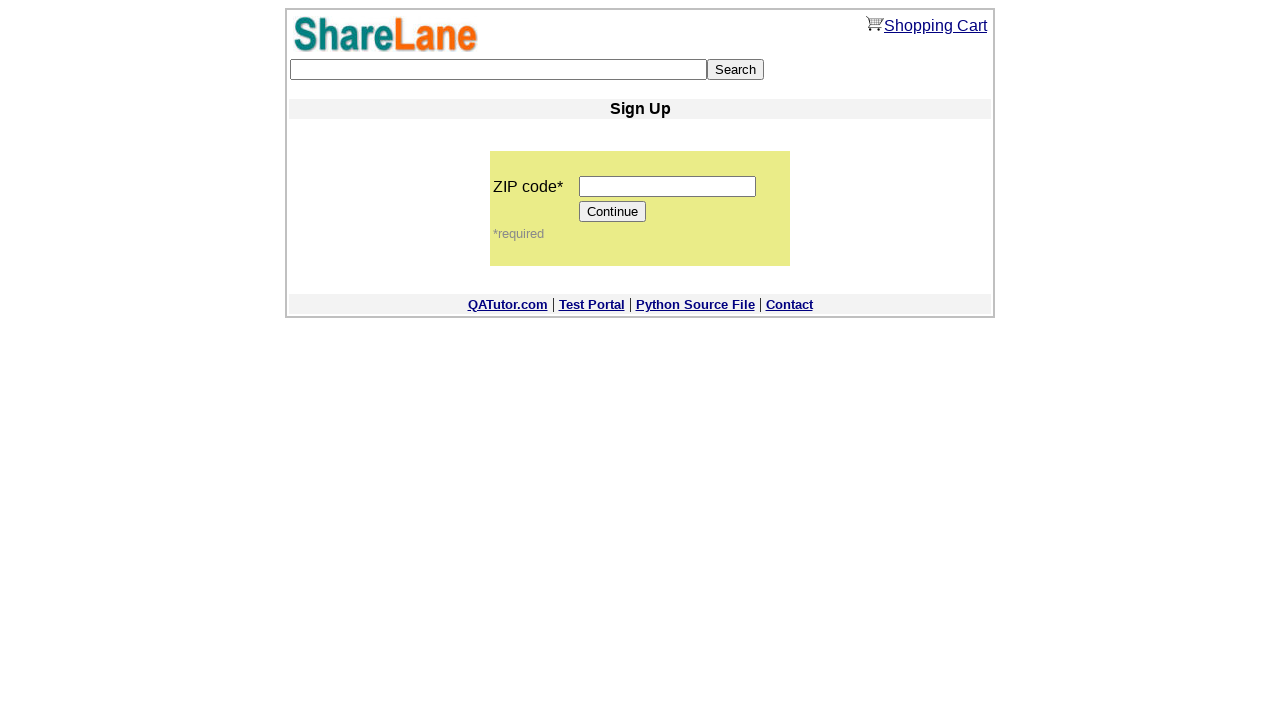

Clicked Continue button without entering ZIP code at (613, 212) on input[value='Continue']
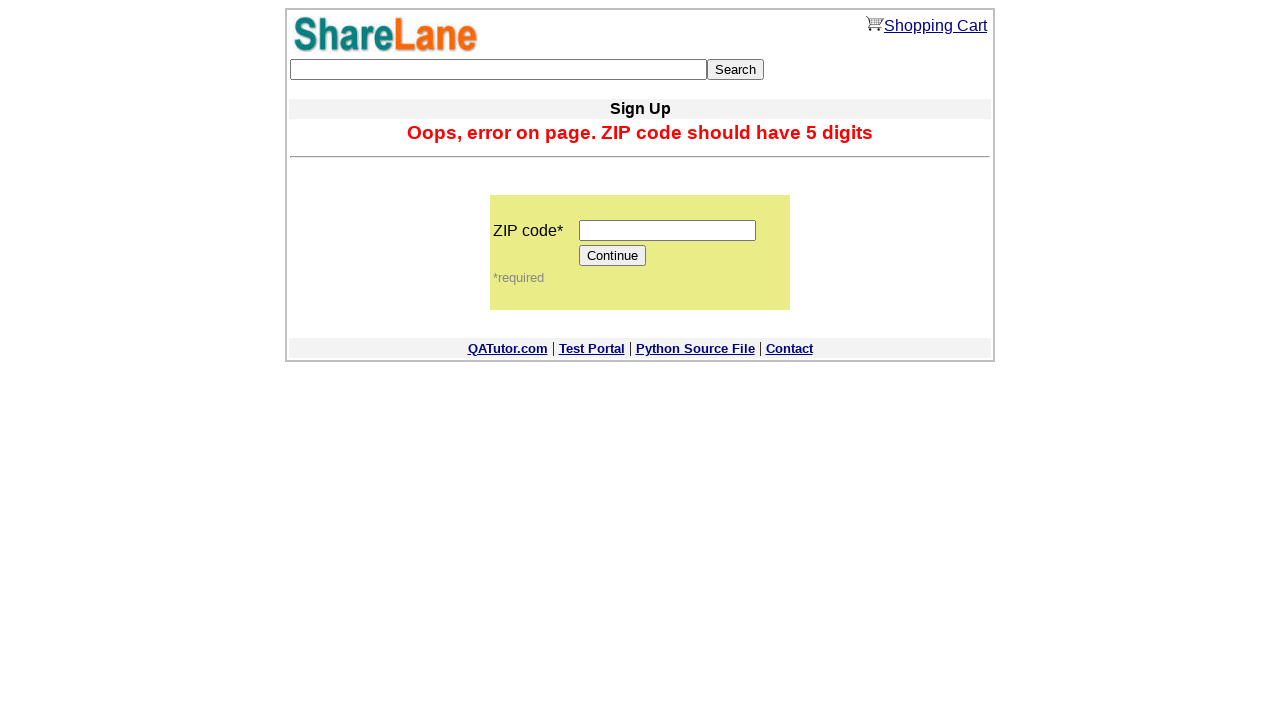

Error message displayed for missing ZIP code
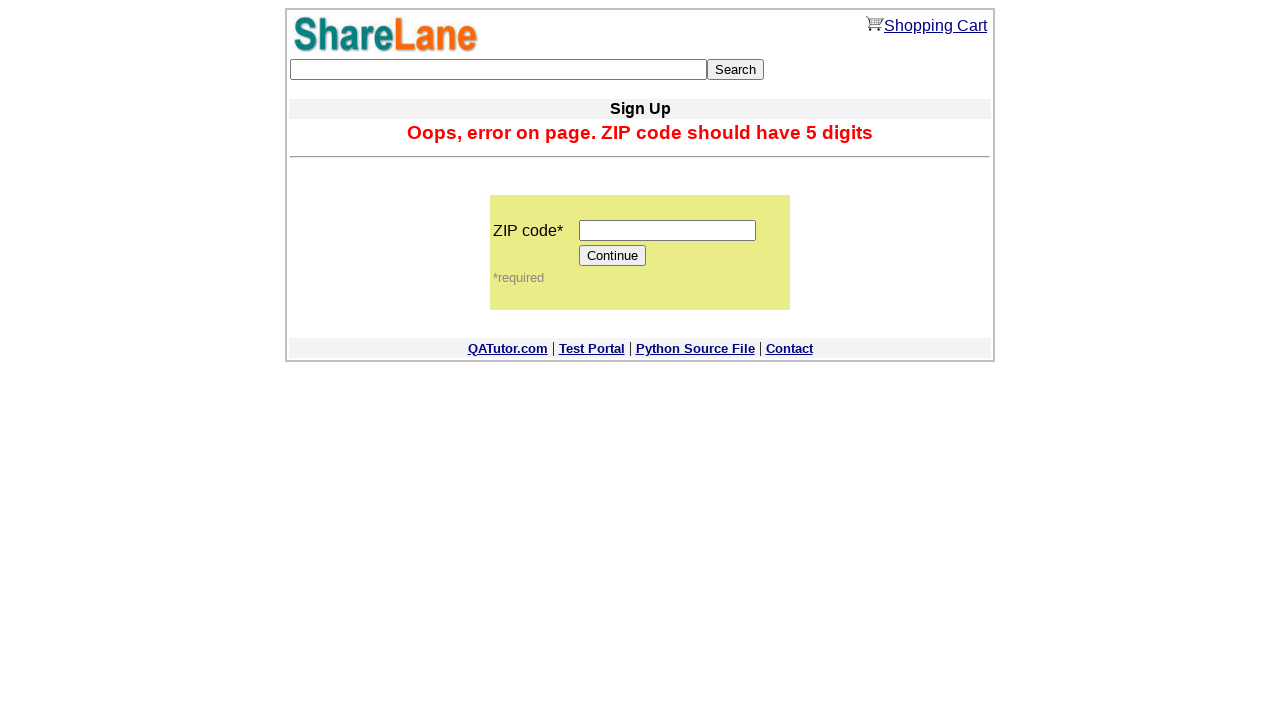

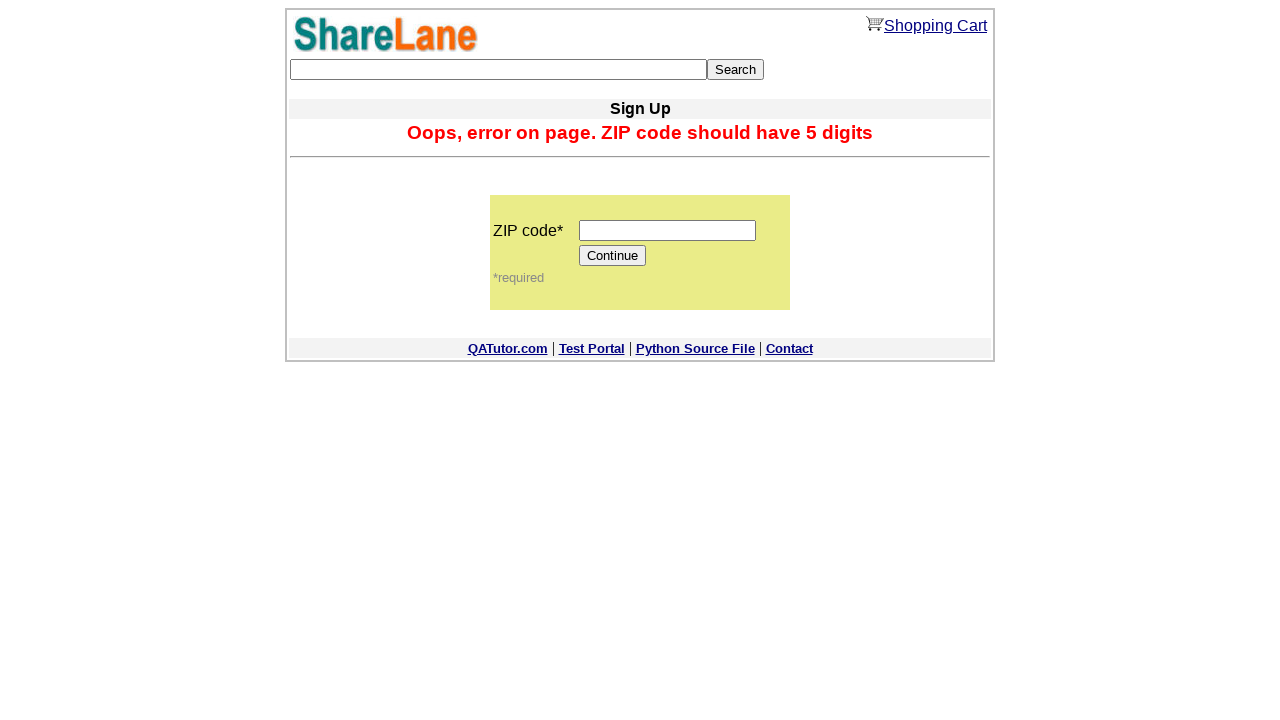